Navigates to ankpro.com website and waits for the page to load

Starting URL: http://www.ankpro.com

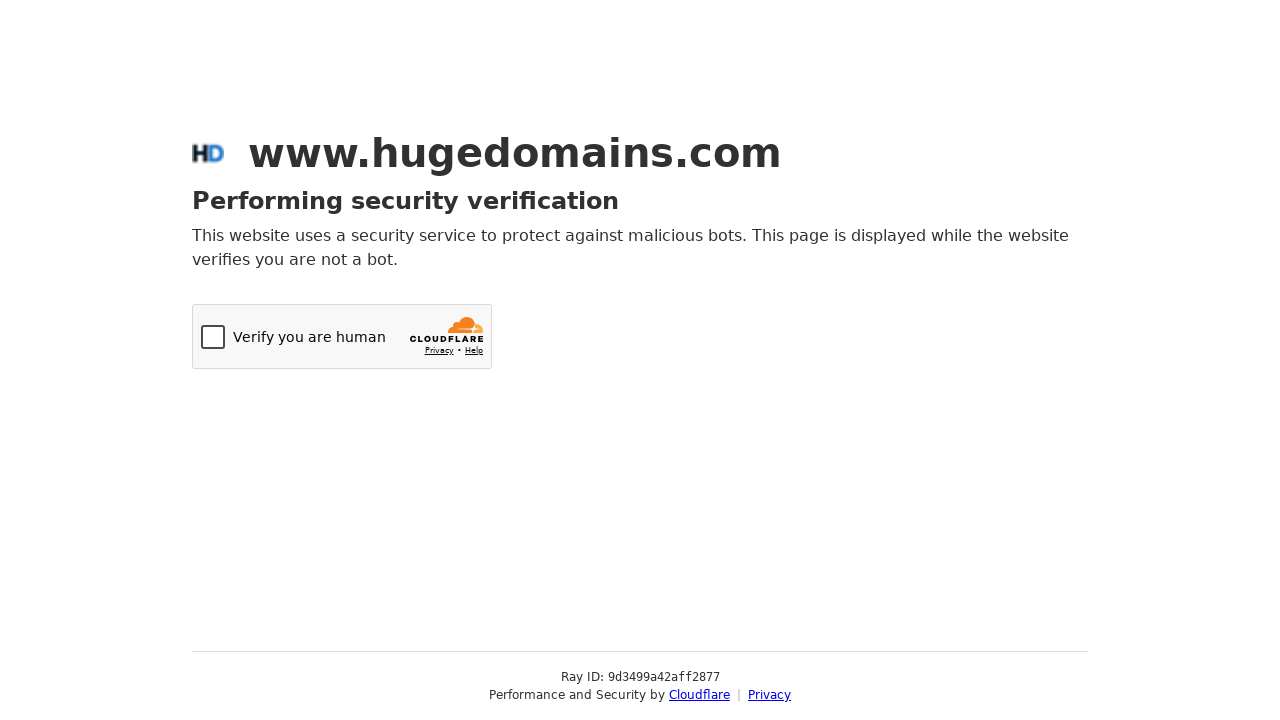

Navigated to ankpro.com website
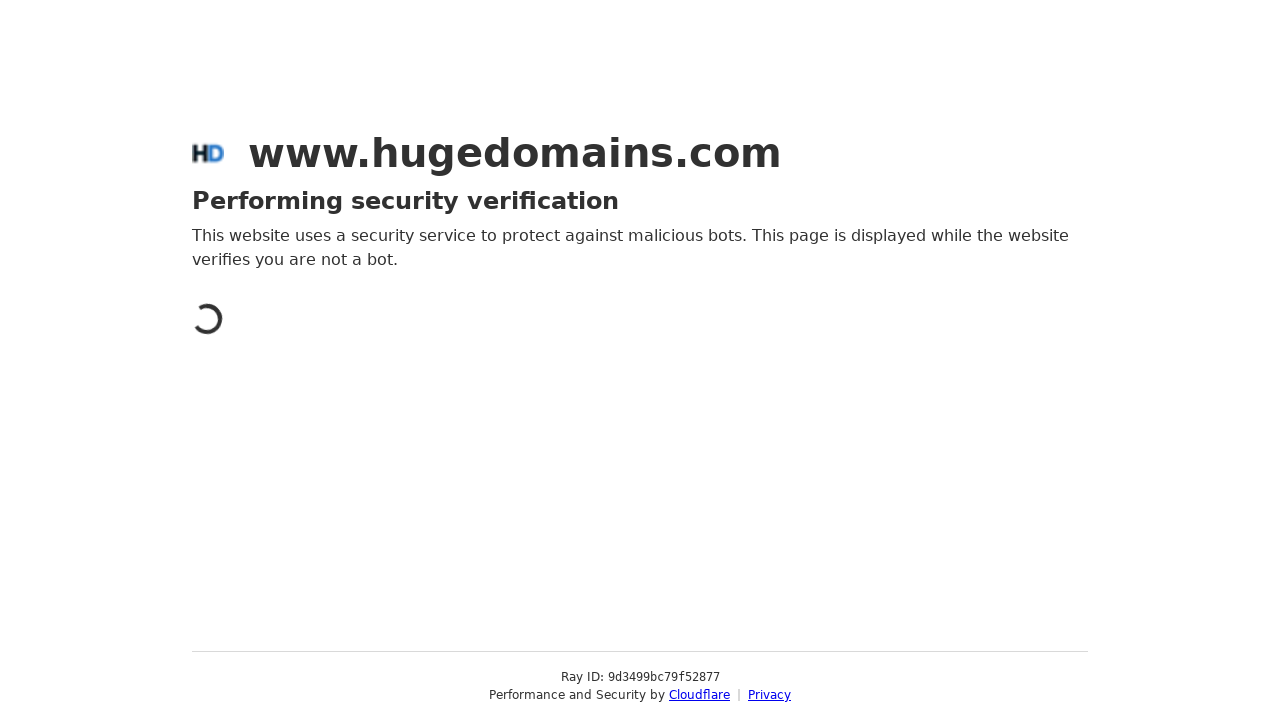

Waited for page to fully load
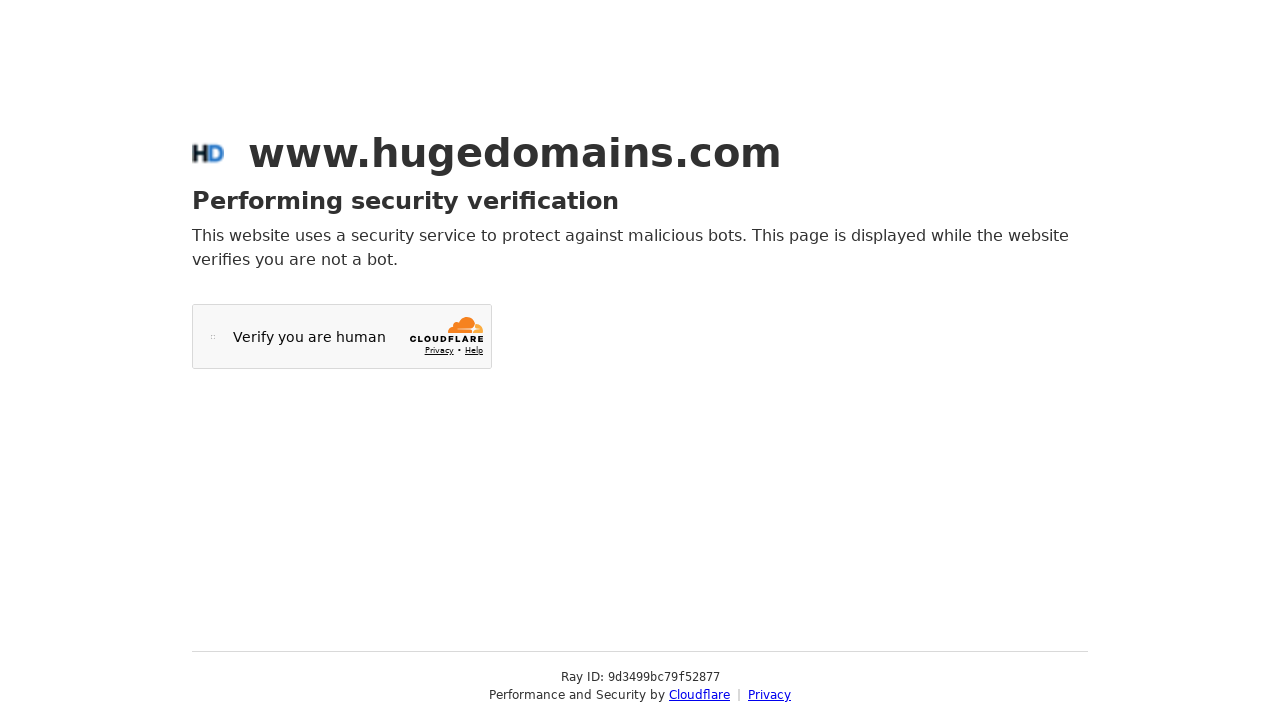

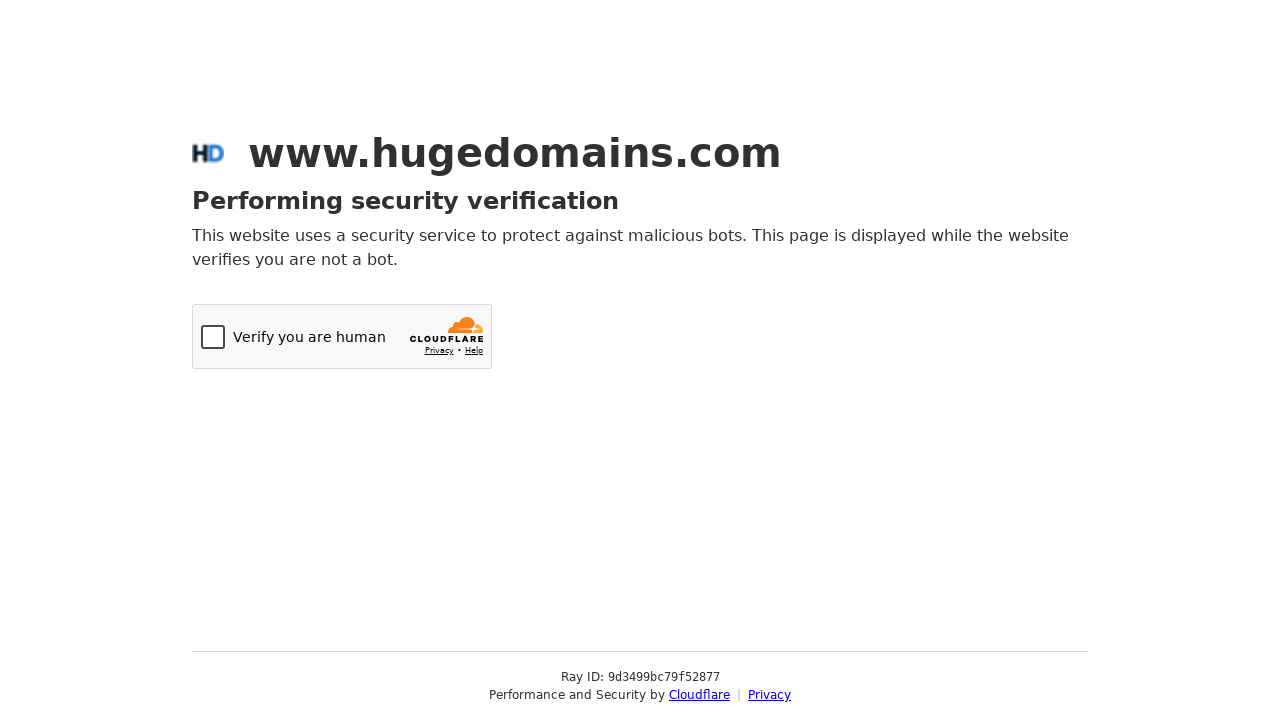